Tests tooltip functionality on jQuery UI demo page by interacting with an input field that displays a tooltip on hover

Starting URL: https://jqueryui.com/tooltip/

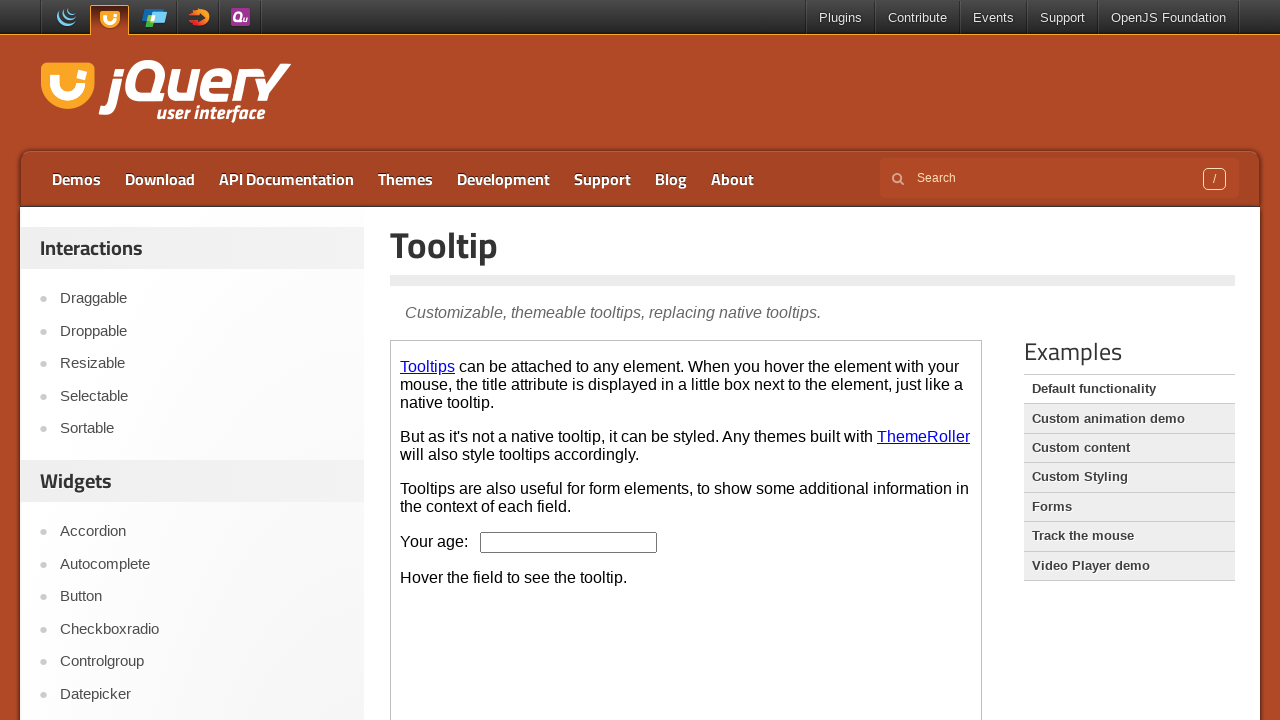

Located demo iframe
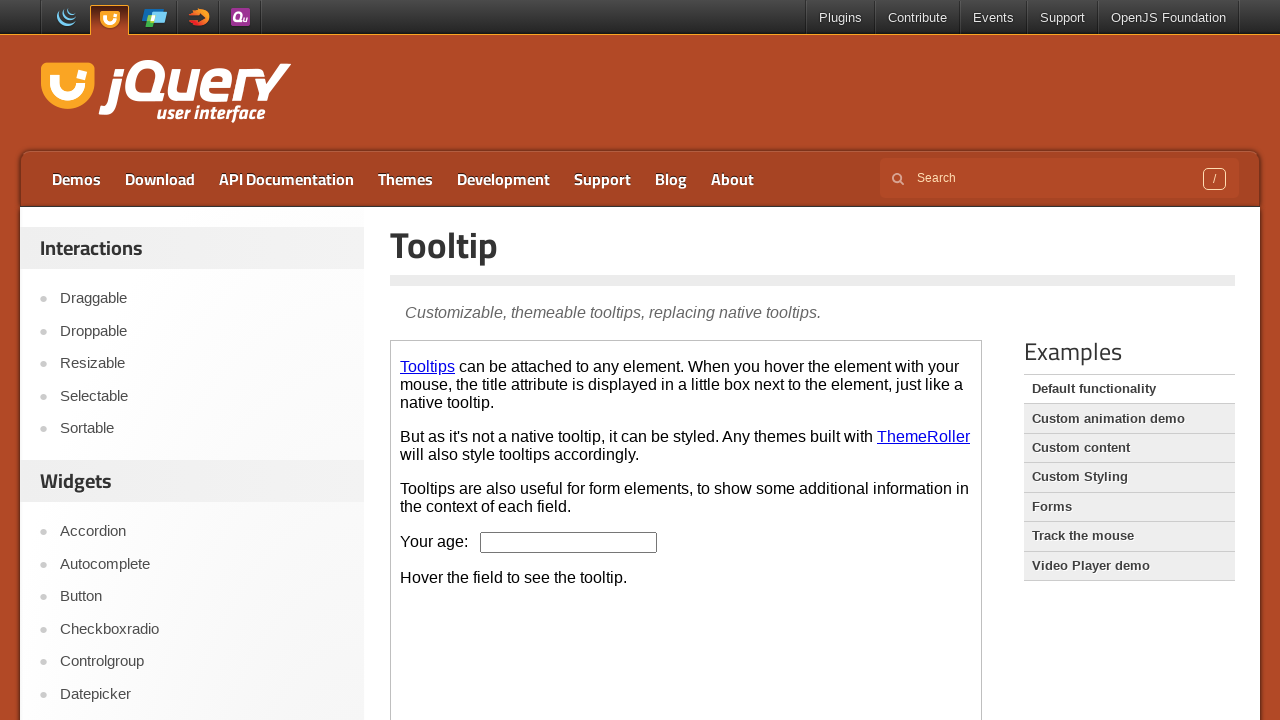

Located age input field with tooltip
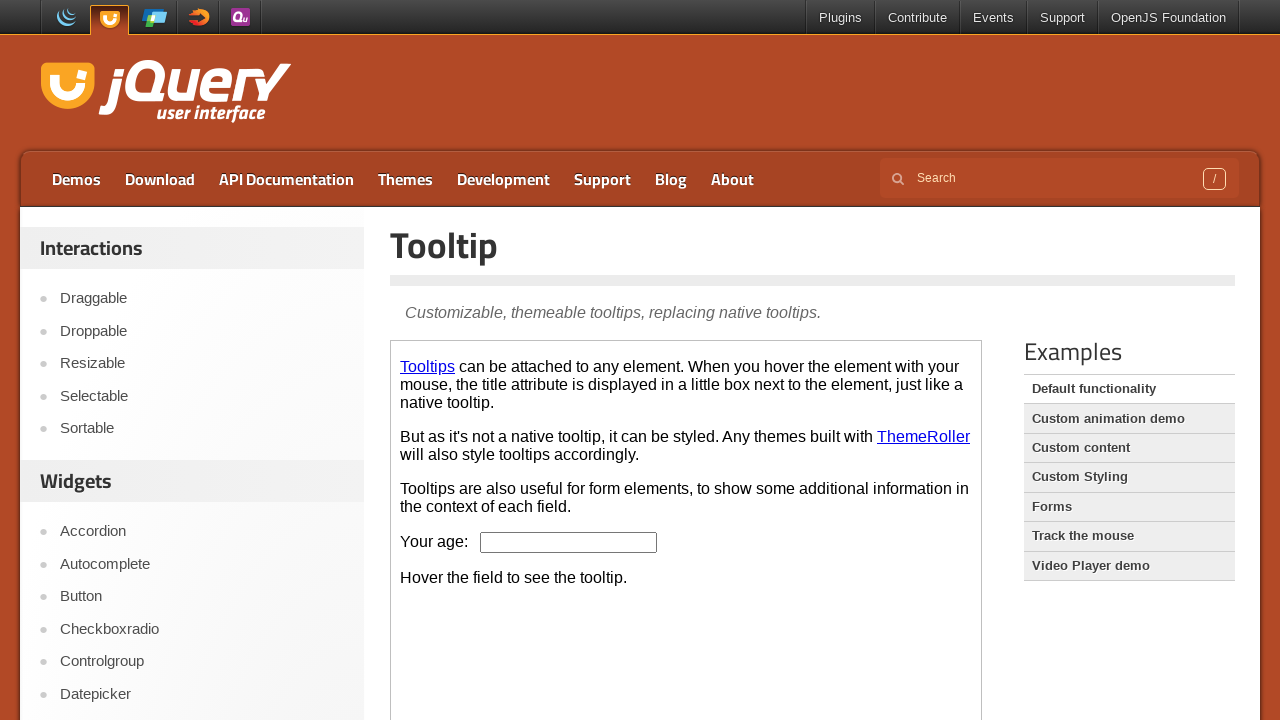

Pressed ArrowDown key on age input field on iframe.demo-frame >> internal:control=enter-frame >> input#age
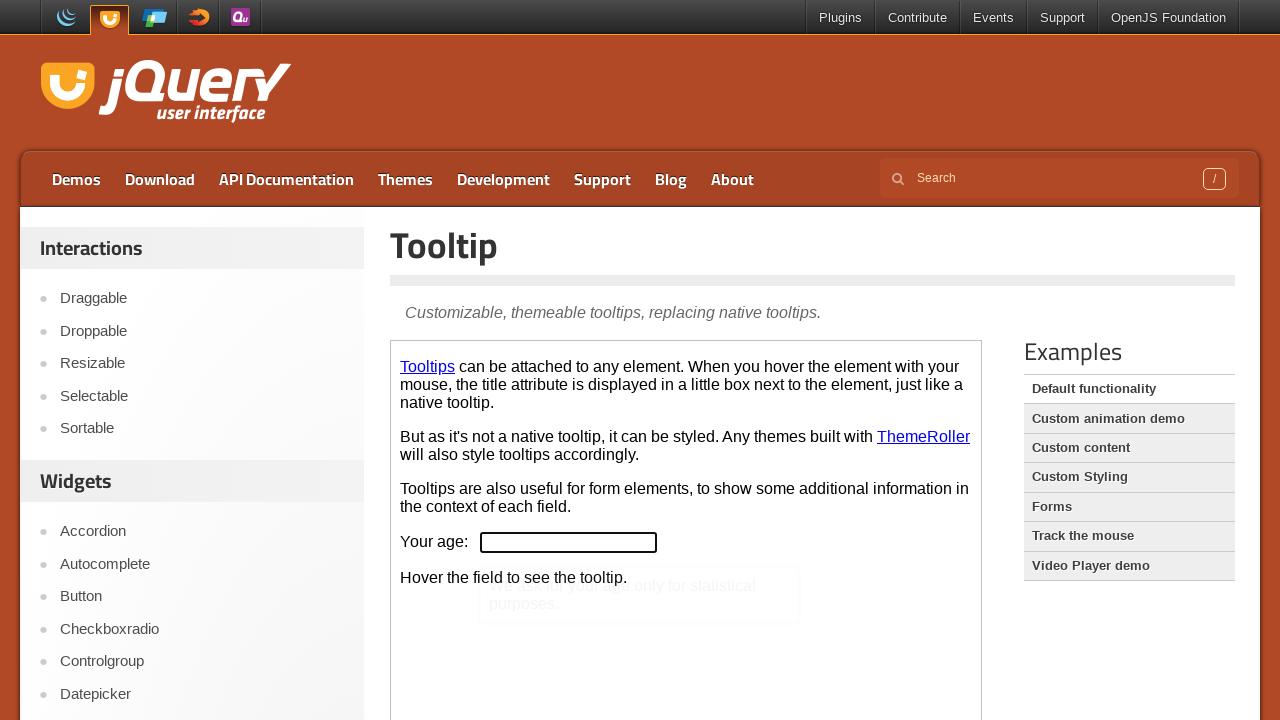

Hovered over age input field to trigger tooltip at (569, 542) on iframe.demo-frame >> internal:control=enter-frame >> input#age
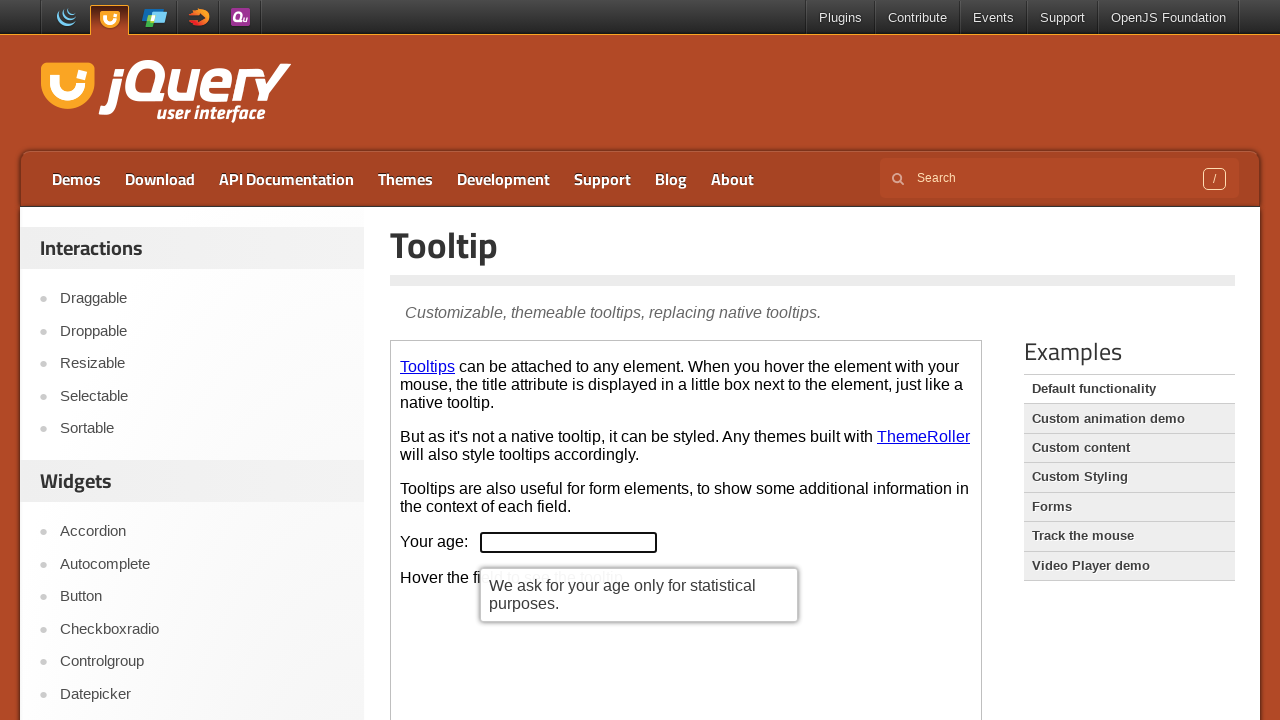

Tooltip appeared and became visible
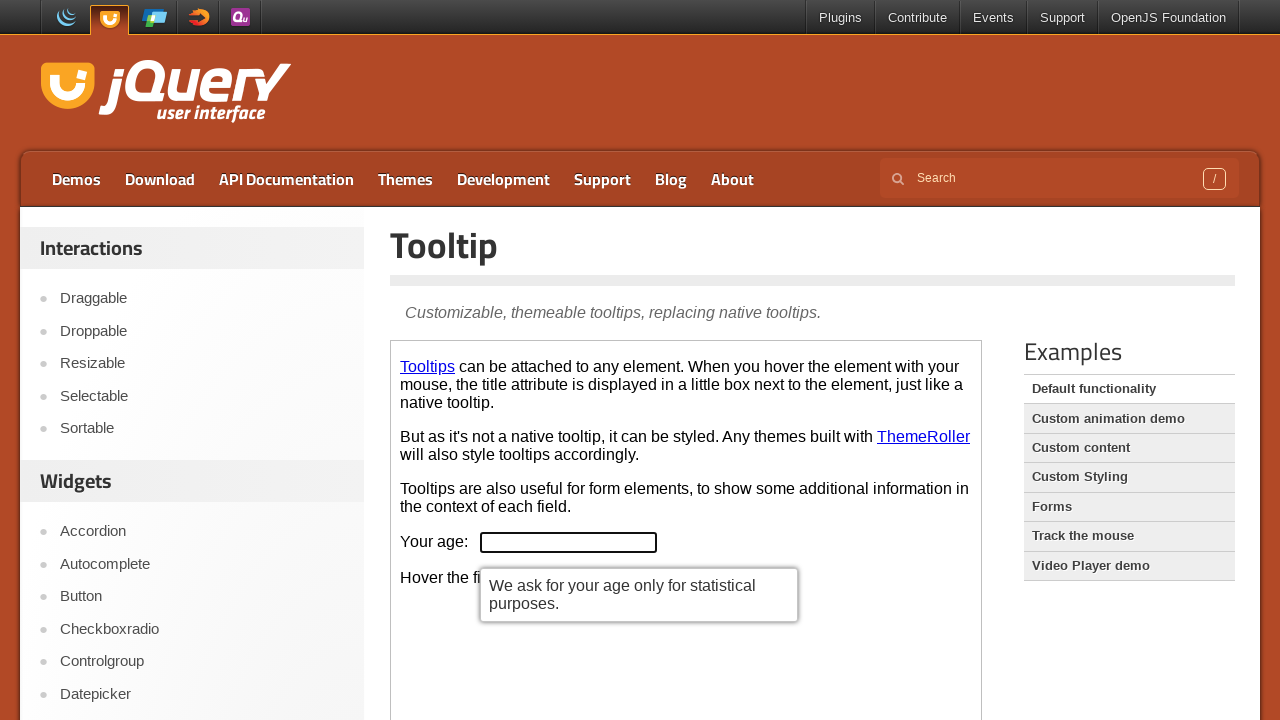

Filled age input field with value '500' on iframe.demo-frame >> internal:control=enter-frame >> input#age
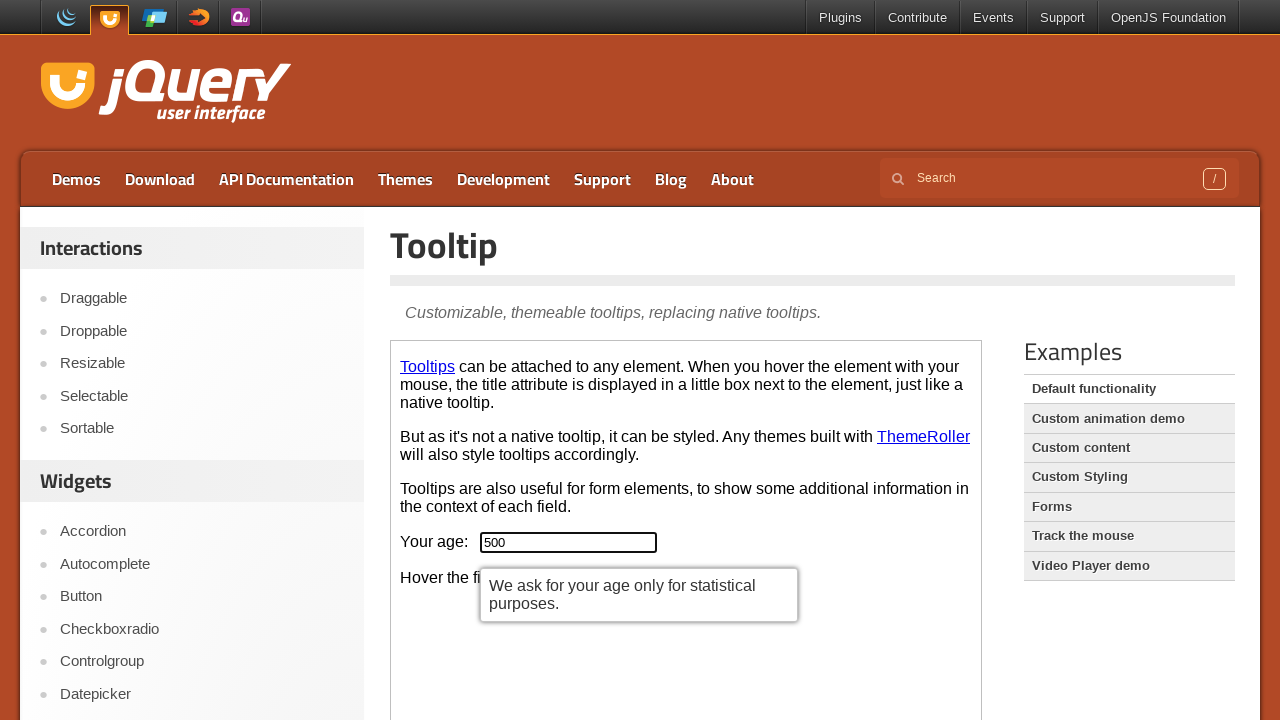

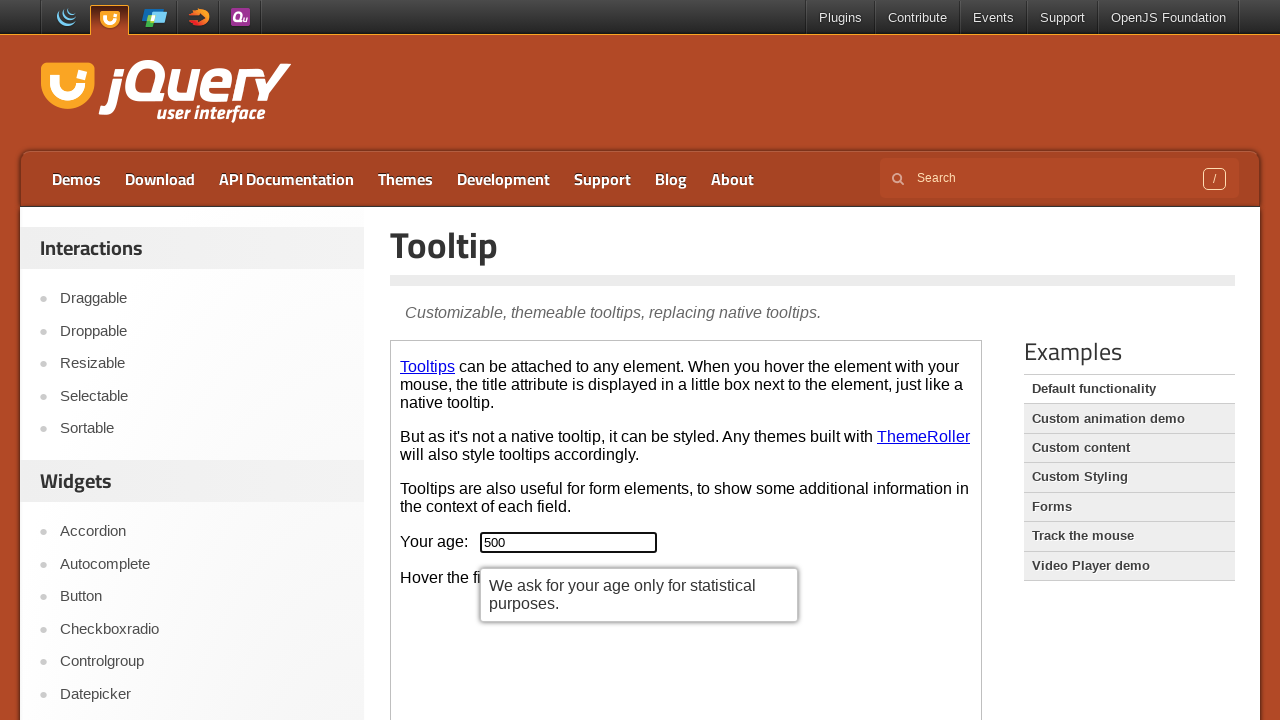